Tests drag and drop functionality by dragging an element to a droppable target

Starting URL: https://www.selenium.dev/selenium/web/mouse_interaction.html

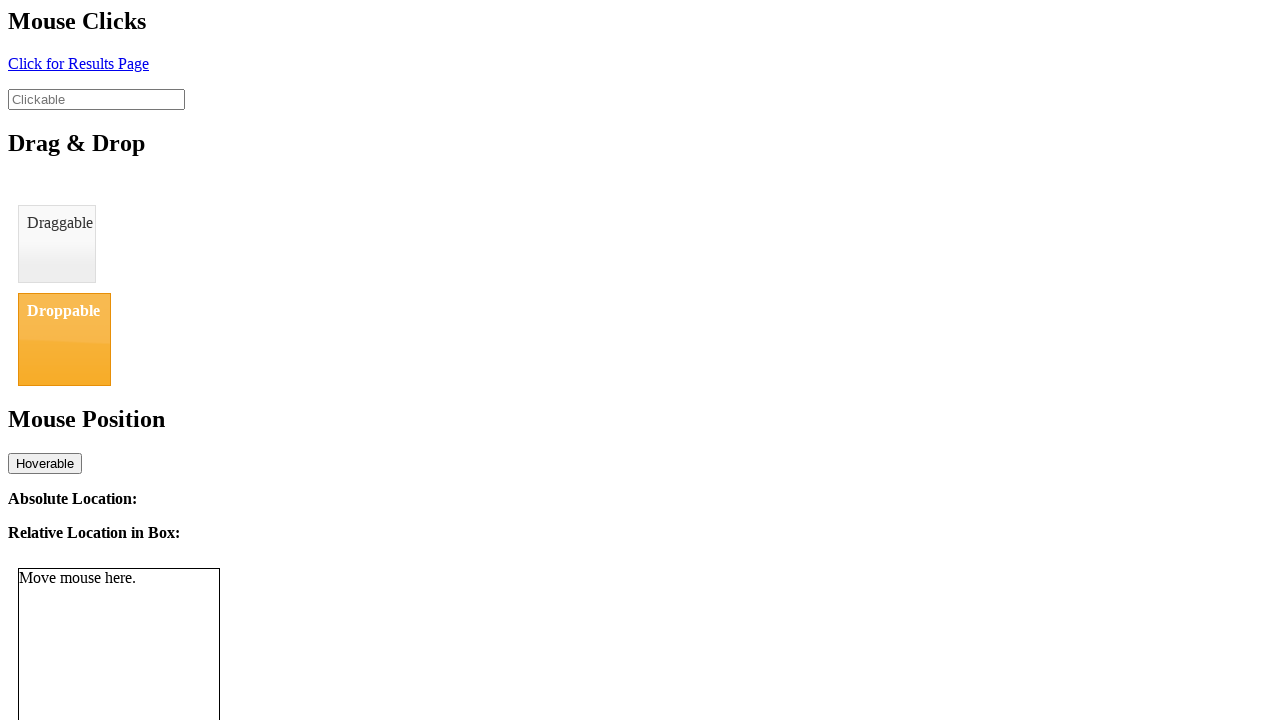

Dragged draggable element to droppable target at (64, 339)
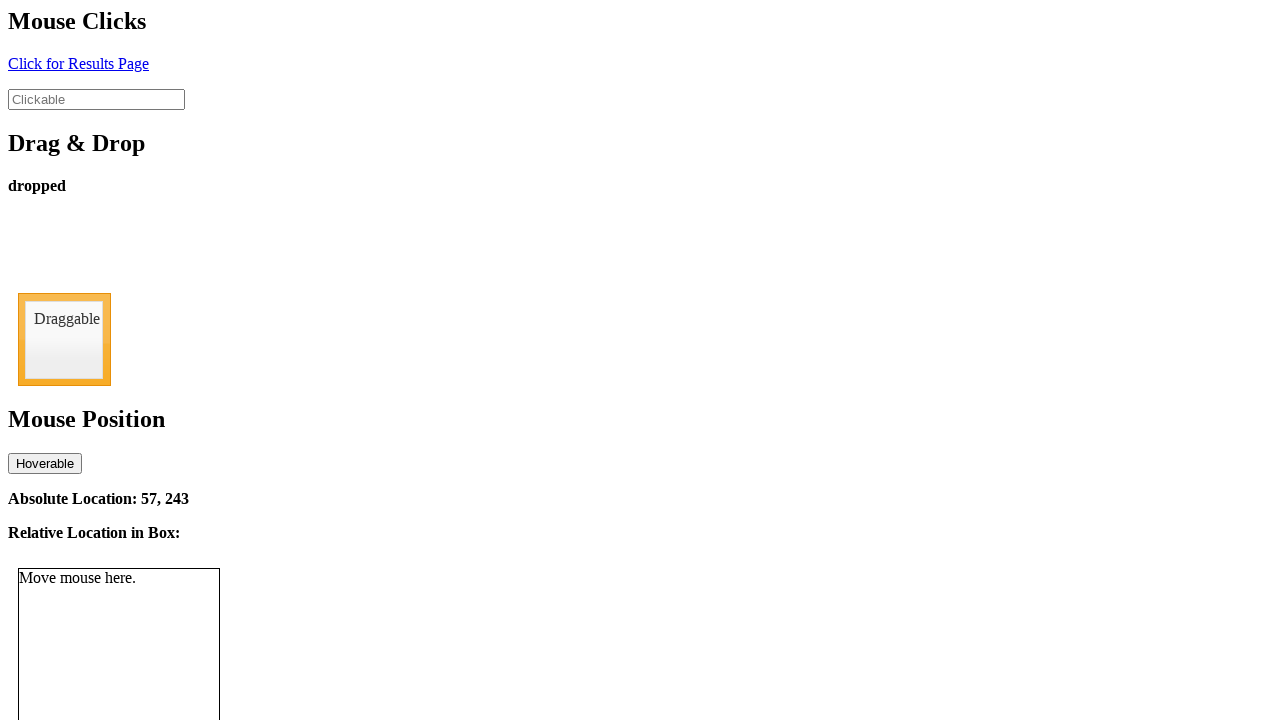

Verified drop status changed to 'dropped'
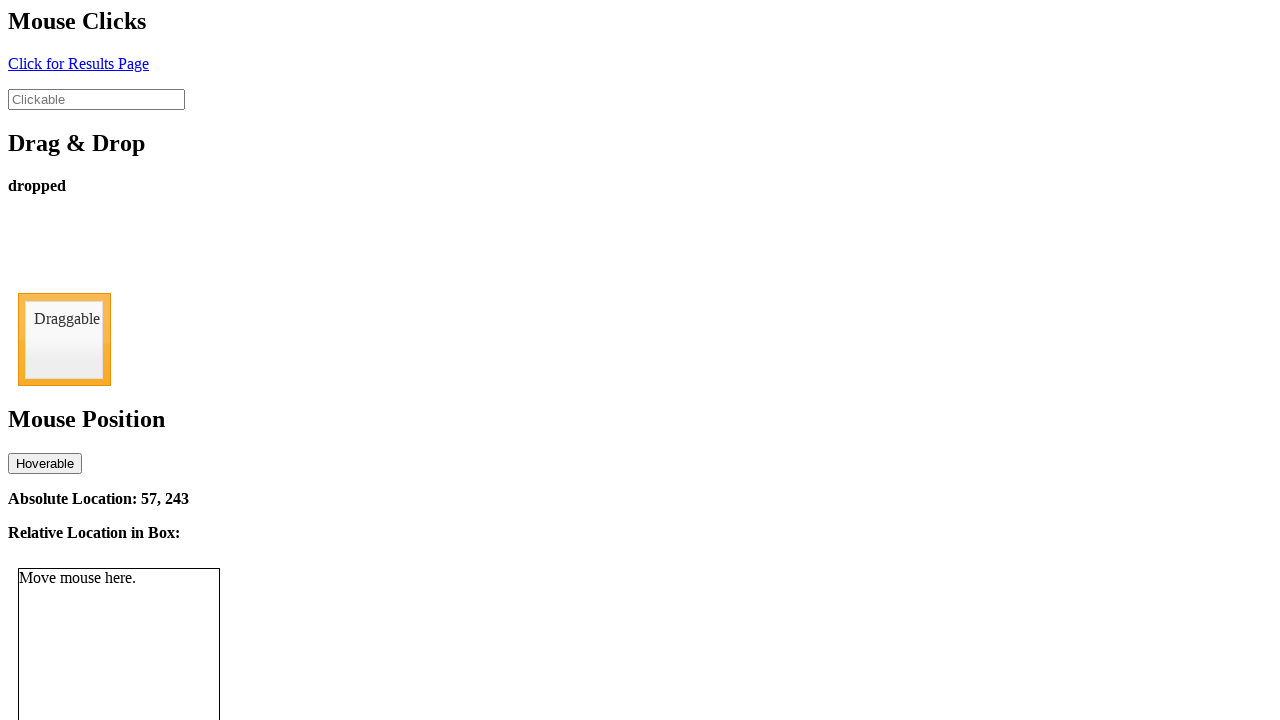

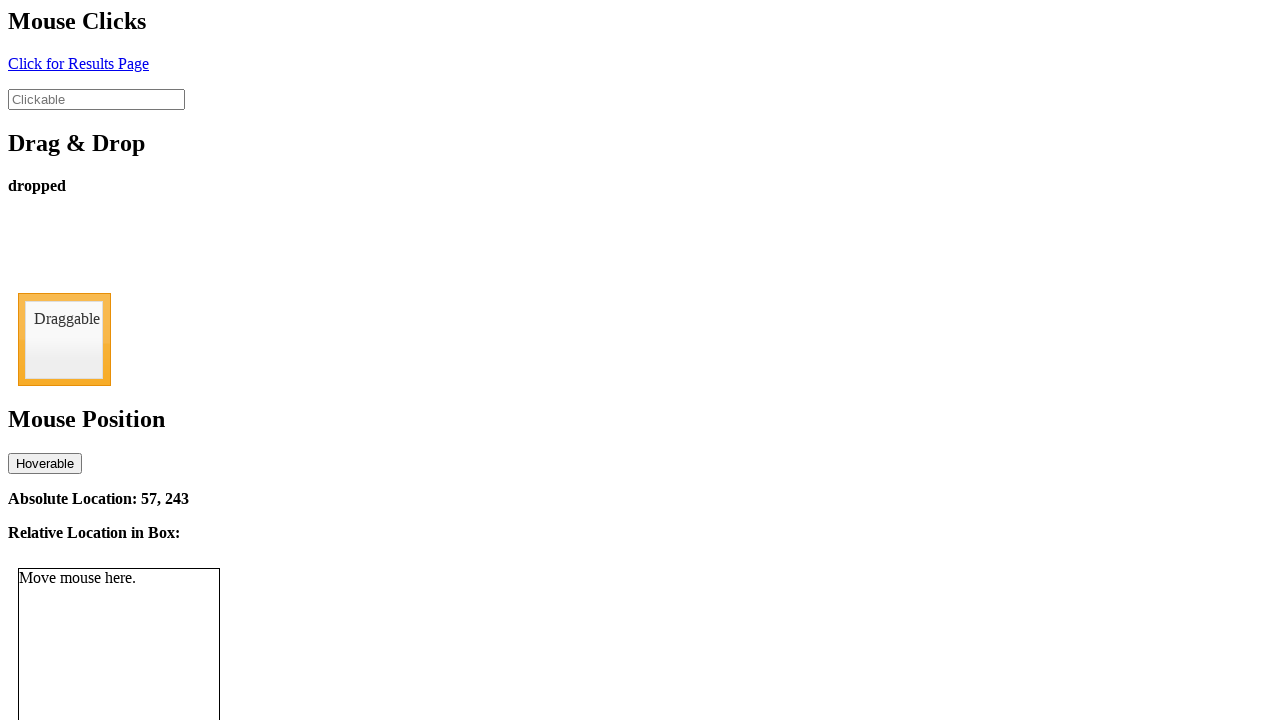